Tests prompt alert handling by clicking a button to trigger a prompt dialog, entering text into it, and accepting it

Starting URL: https://training-support.net/webelements/alerts

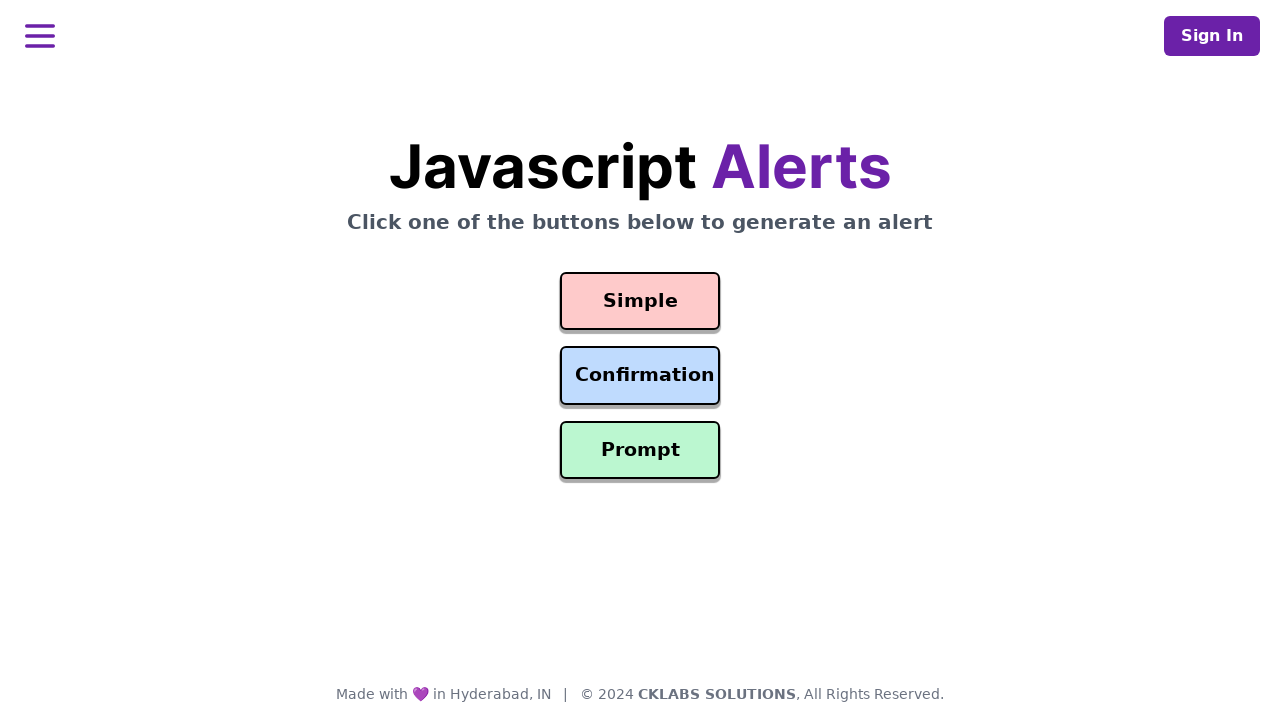

Set up dialog handler to accept prompt with 'Awesome!' text
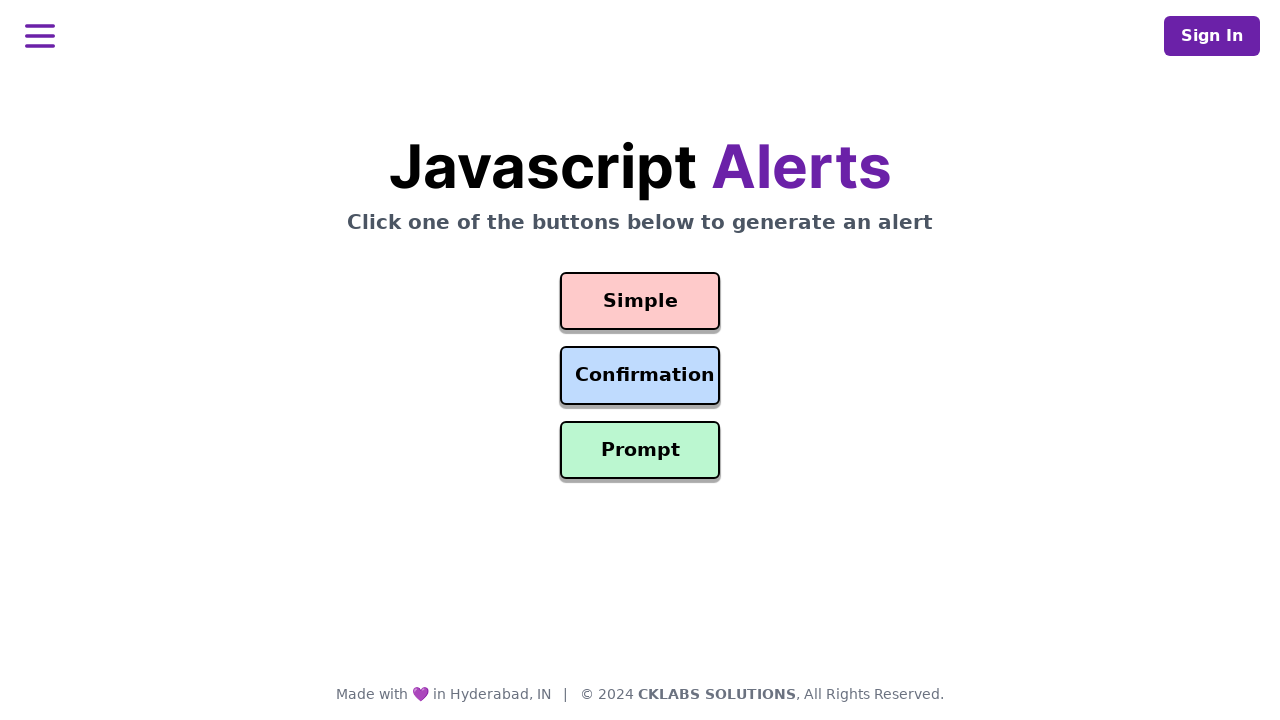

Clicked prompt alert button at (640, 450) on #prompt
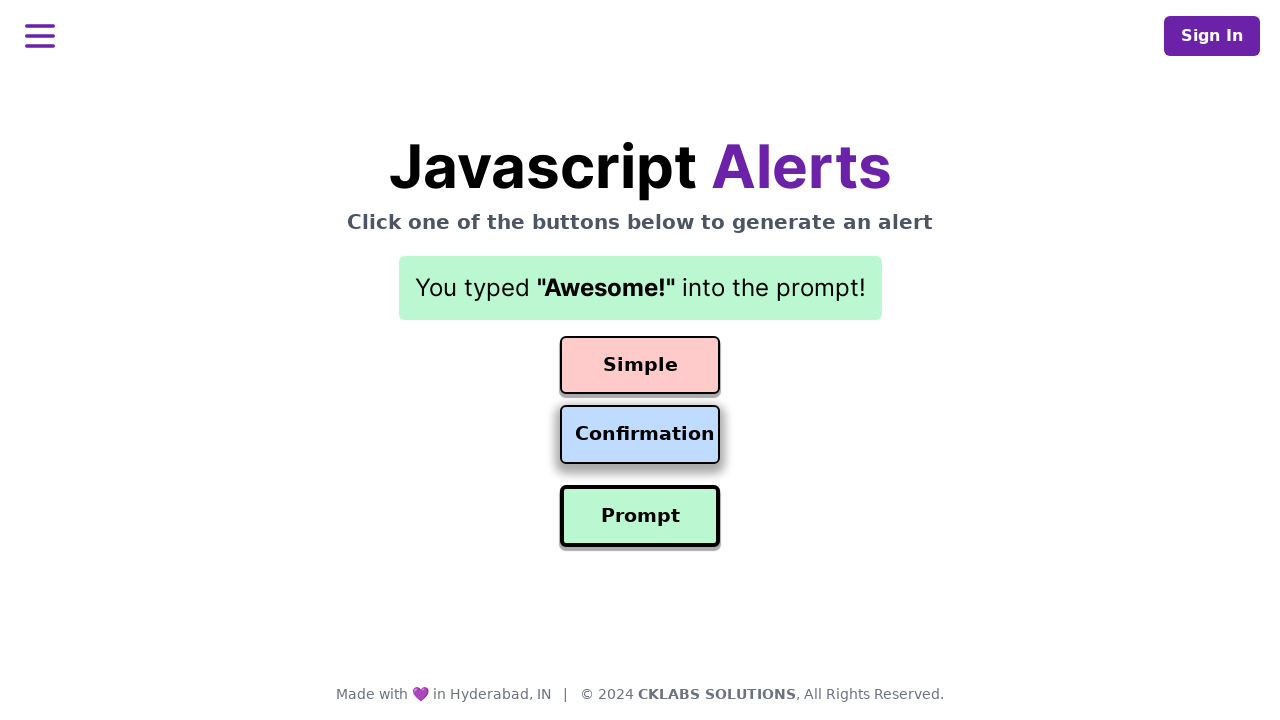

Waited for prompt alert to be triggered and handled
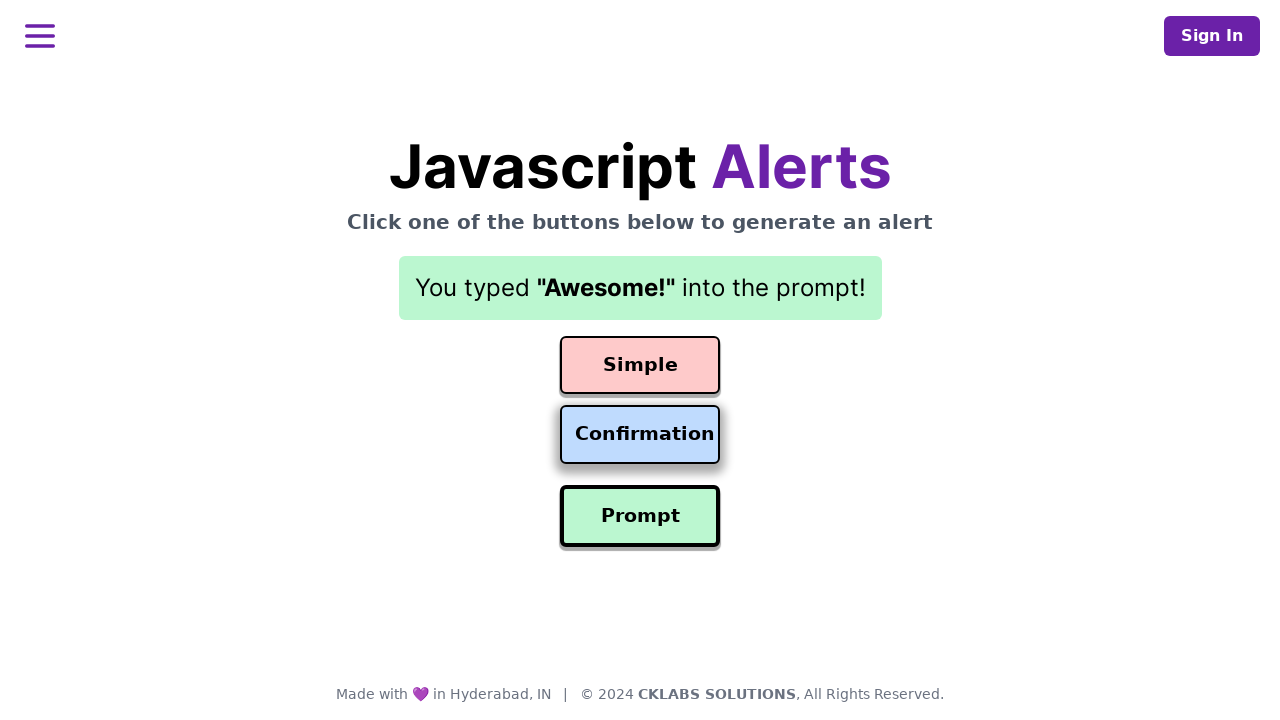

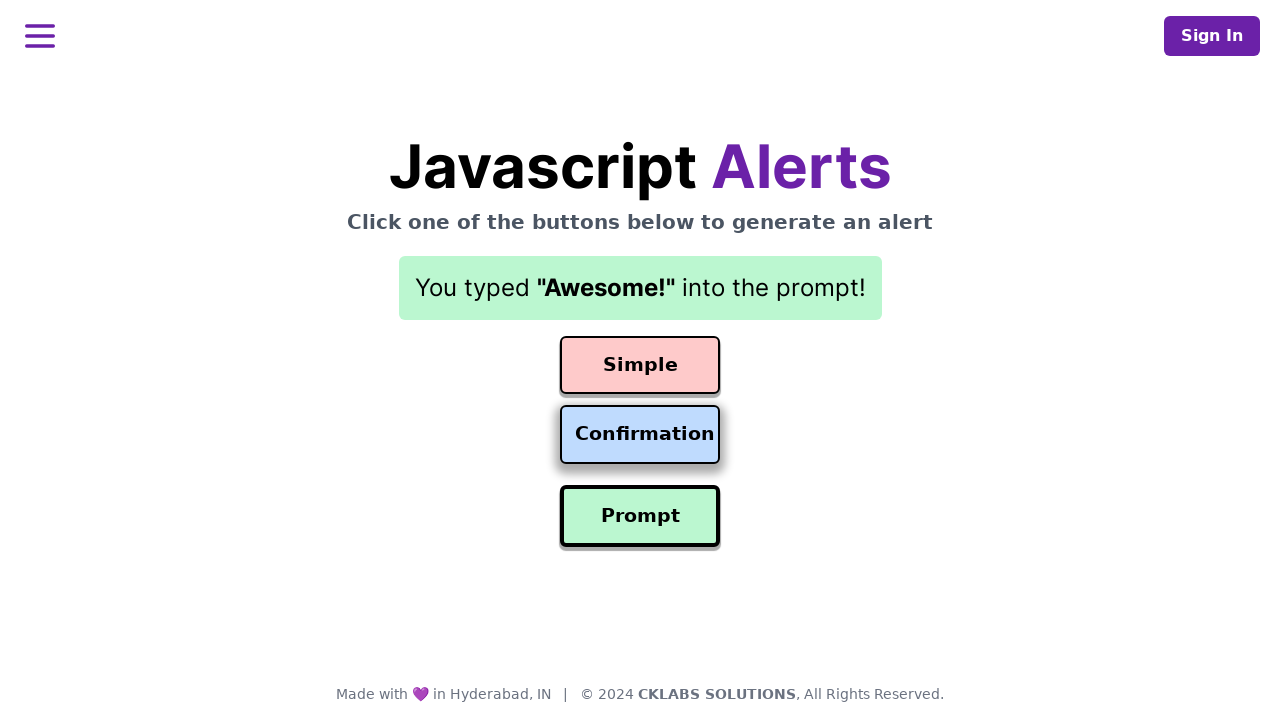